Tests highlighting an element on the page by finding a specific element and applying a visual style to make it stand out with a red dashed border

Starting URL: http://the-internet.herokuapp.com/large

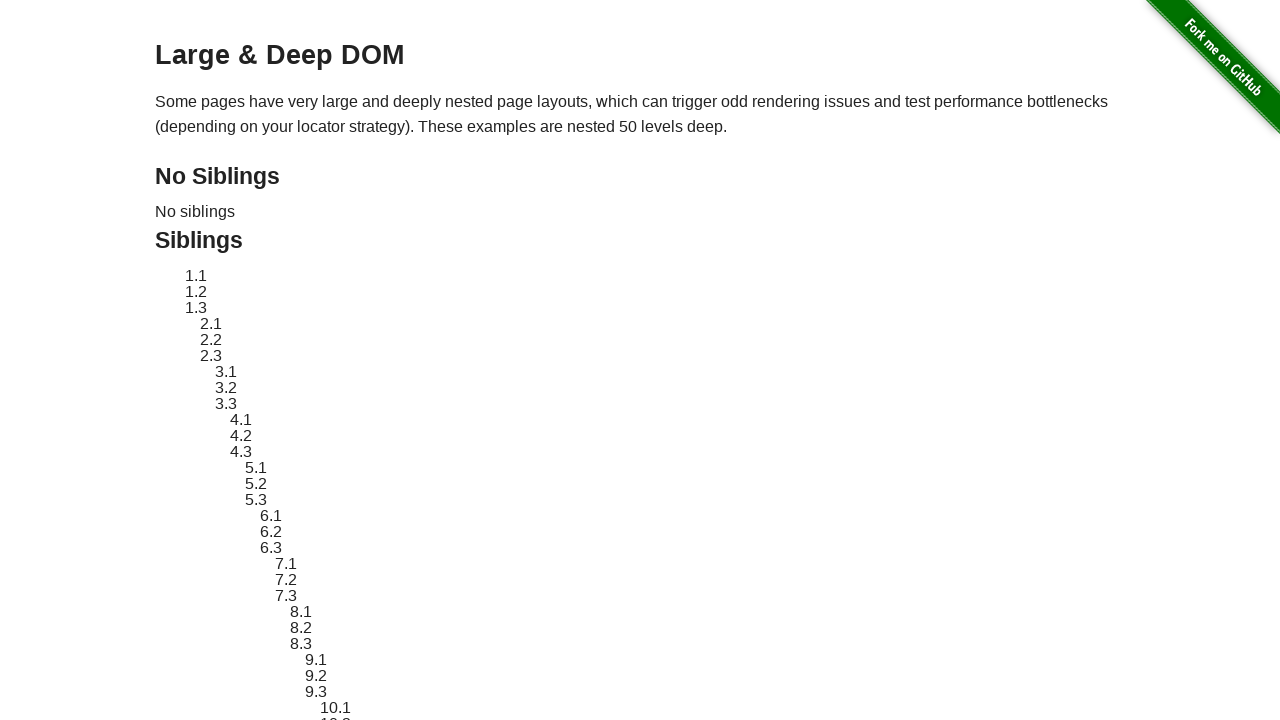

Located element with ID 'sibling-2.3' to highlight
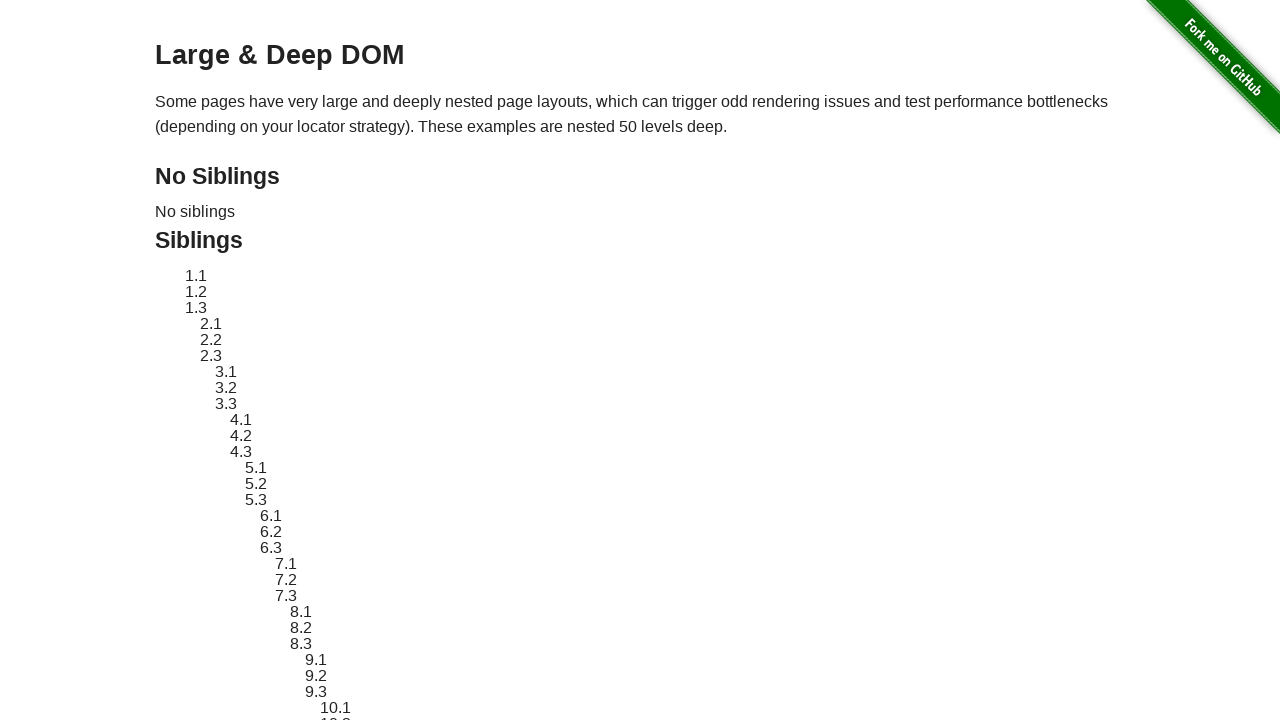

Retrieved and stored original style attribute of element
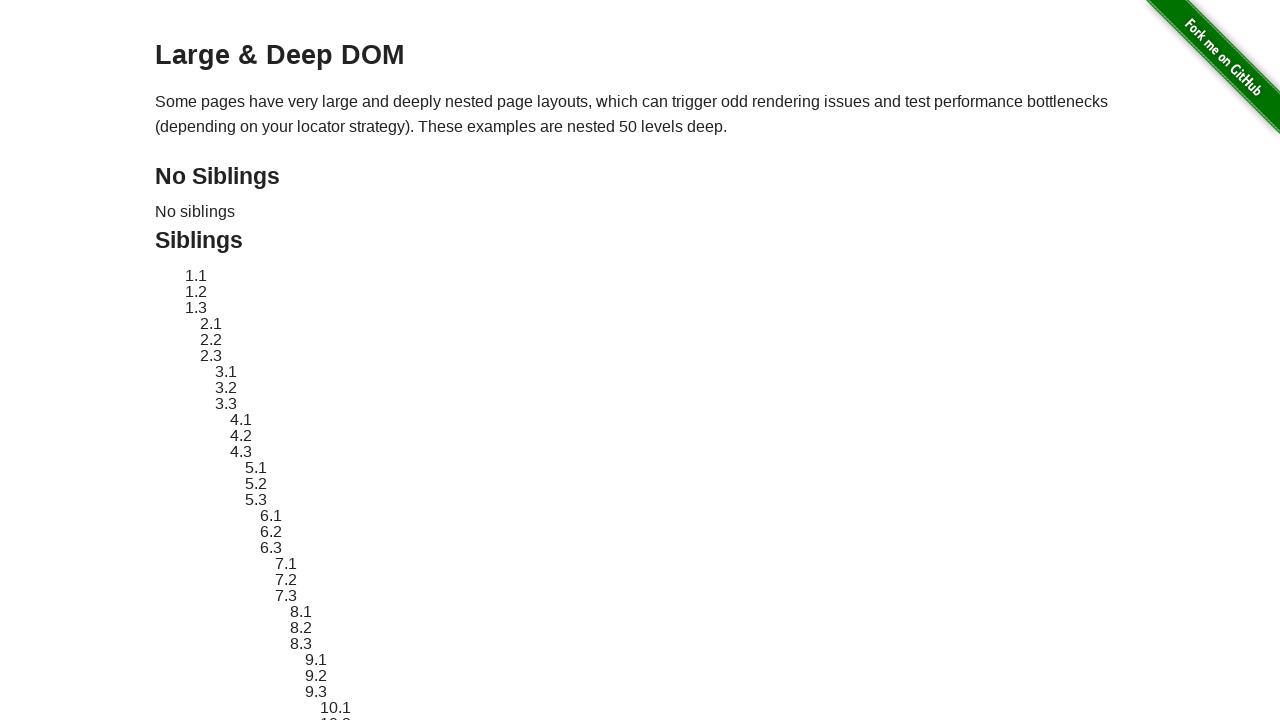

Applied red dashed border highlighting to element using JavaScript
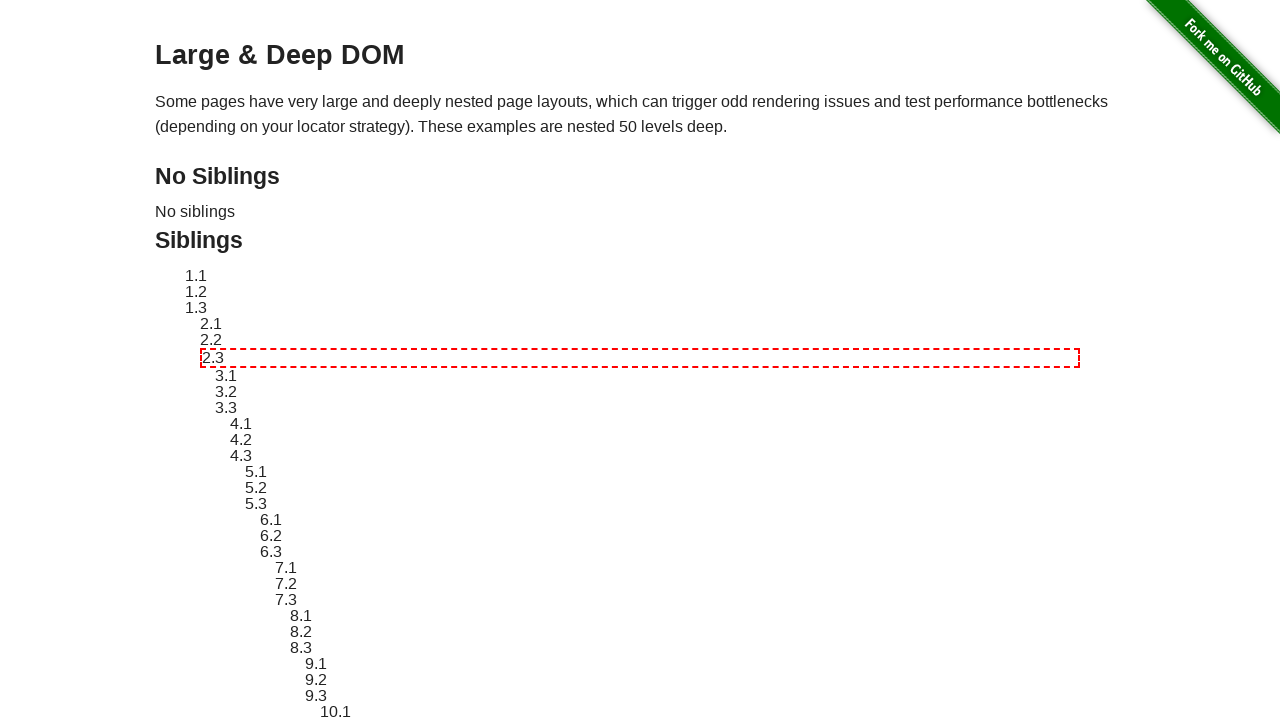

Waited 3 seconds to observe the highlight effect
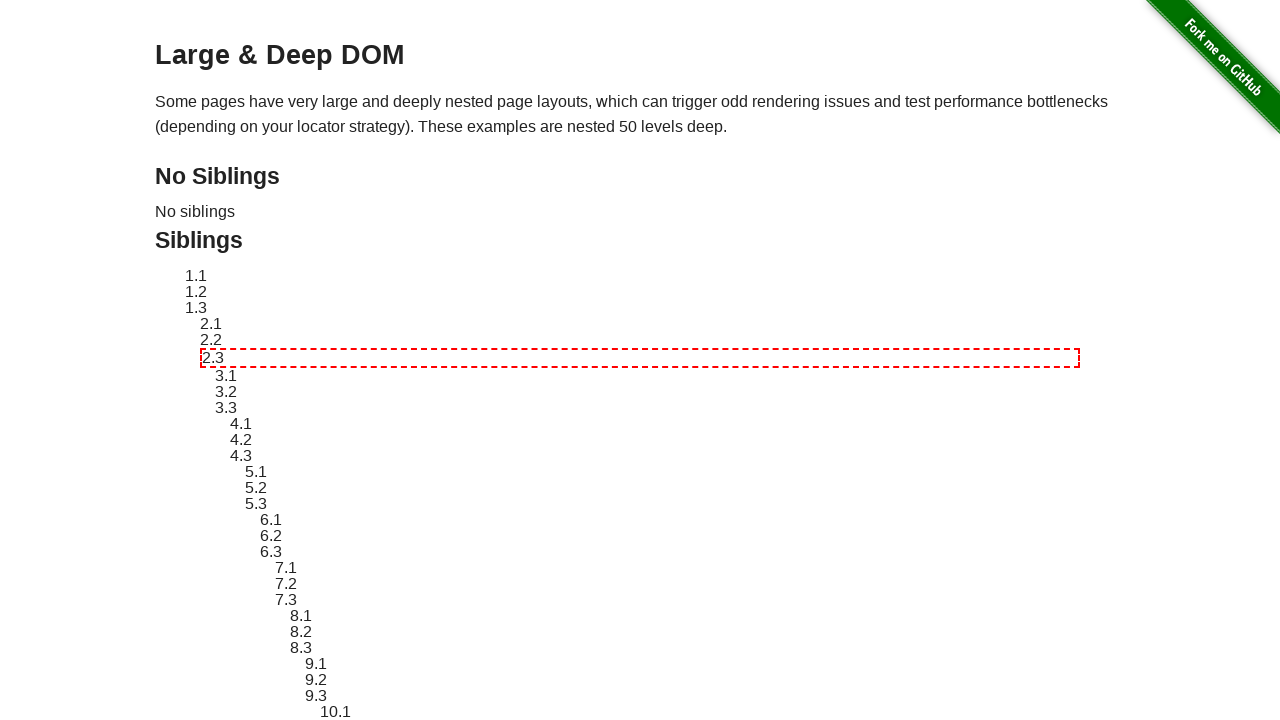

Reverted element styling back to original state
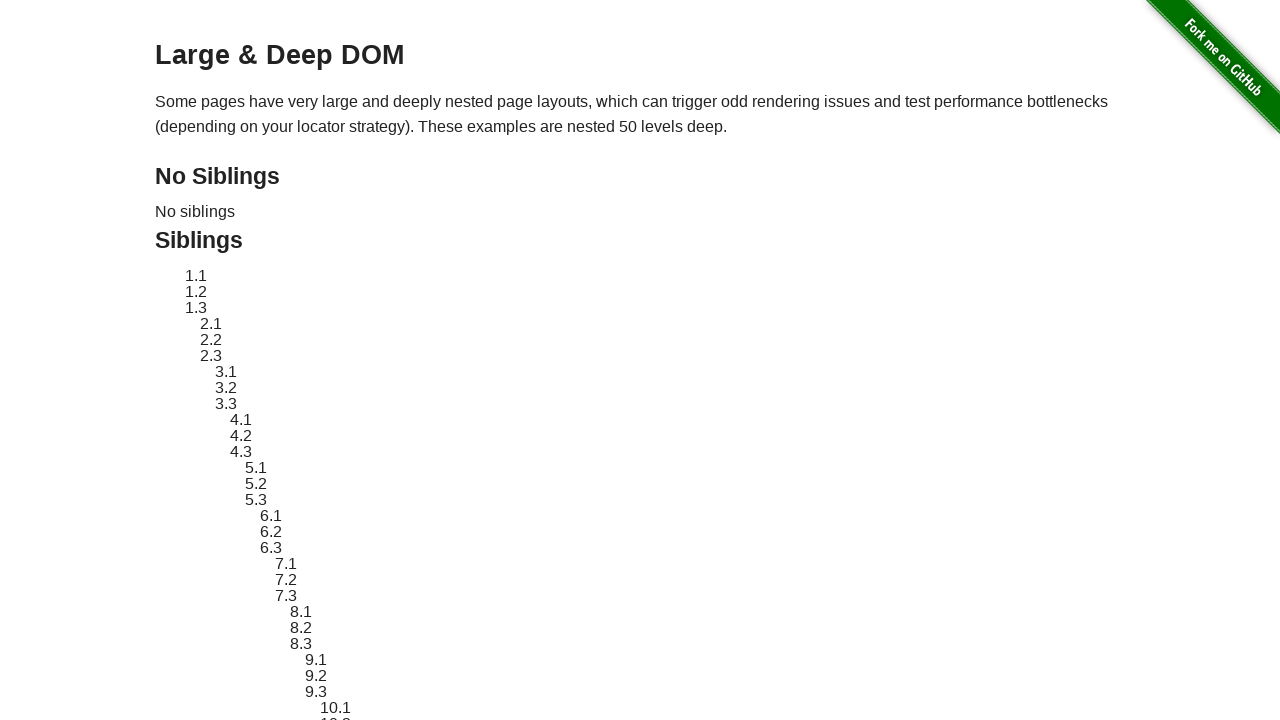

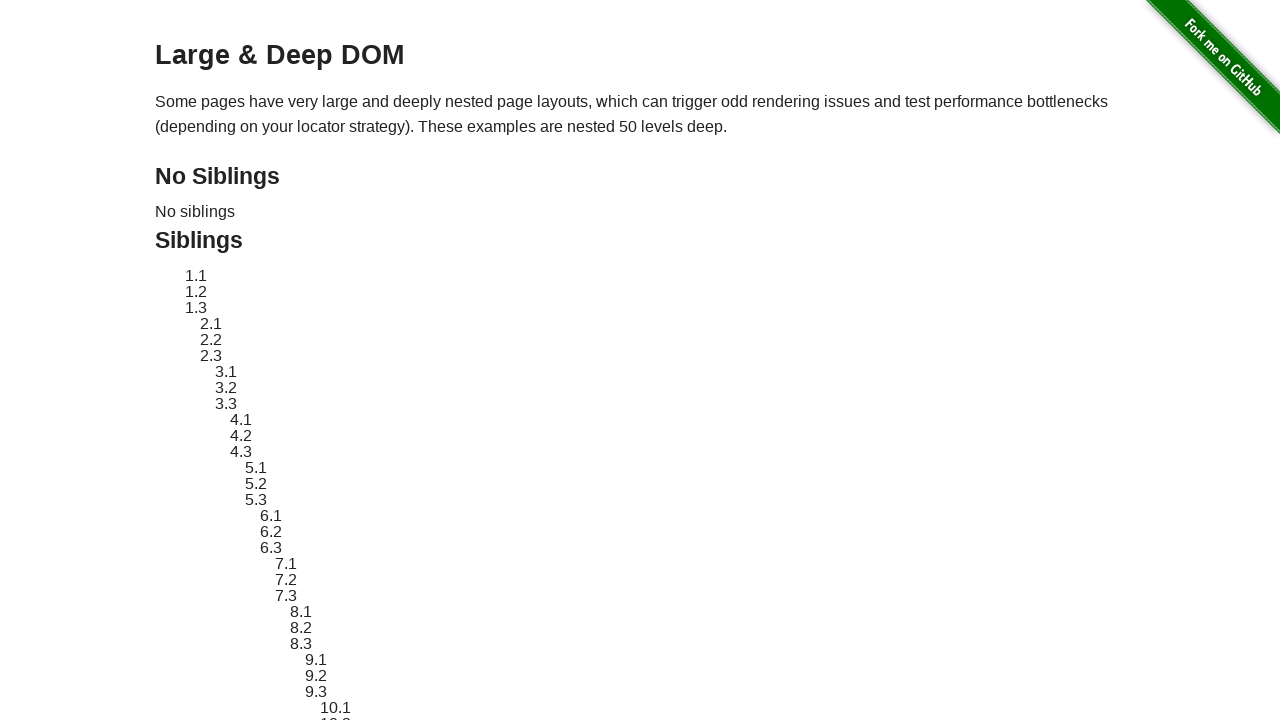